Tests marking individual todo items as complete by checking their checkboxes

Starting URL: https://demo.playwright.dev/todomvc

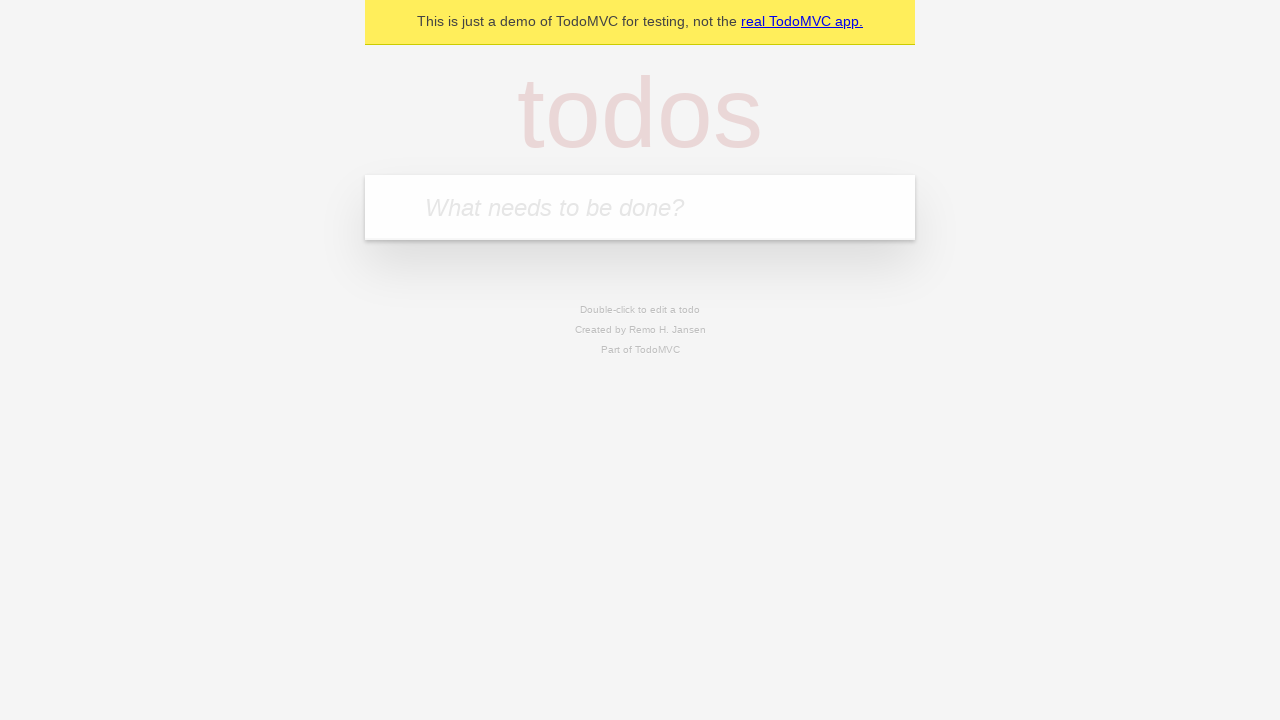

Filled input field with 'buy some cheese' on internal:attr=[placeholder="What needs to be done?"i]
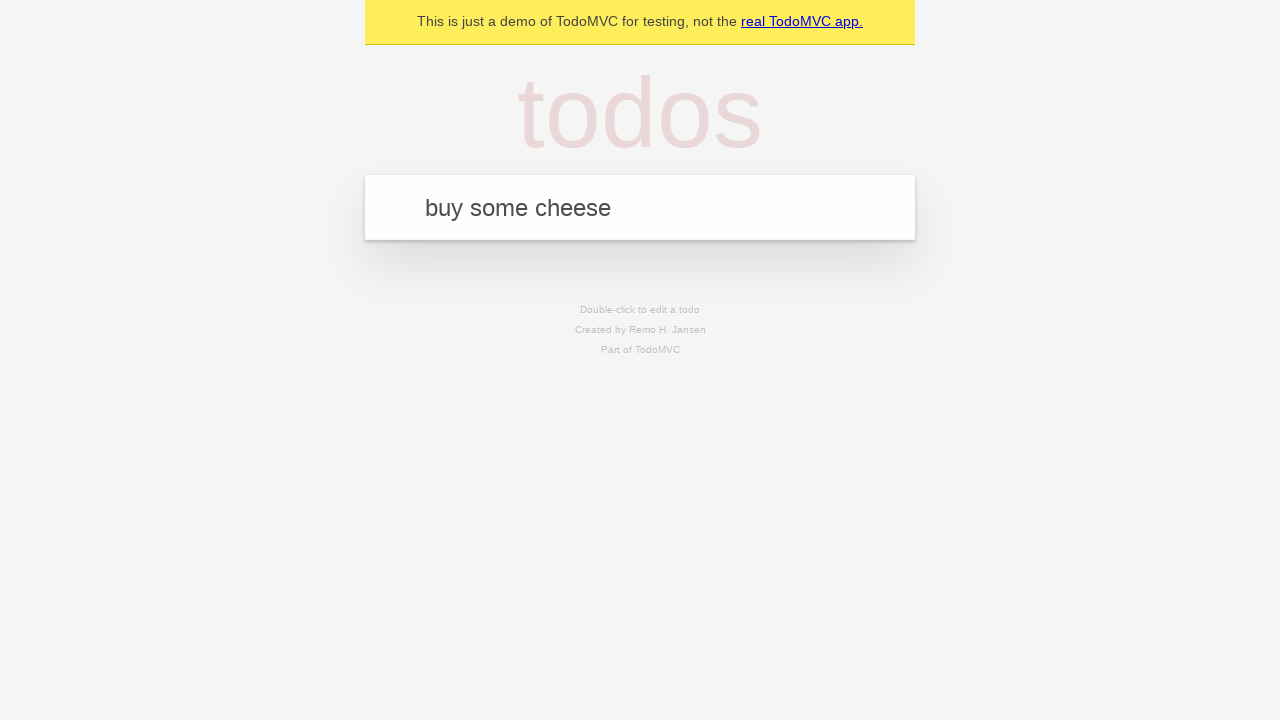

Pressed Enter to add first todo item on internal:attr=[placeholder="What needs to be done?"i]
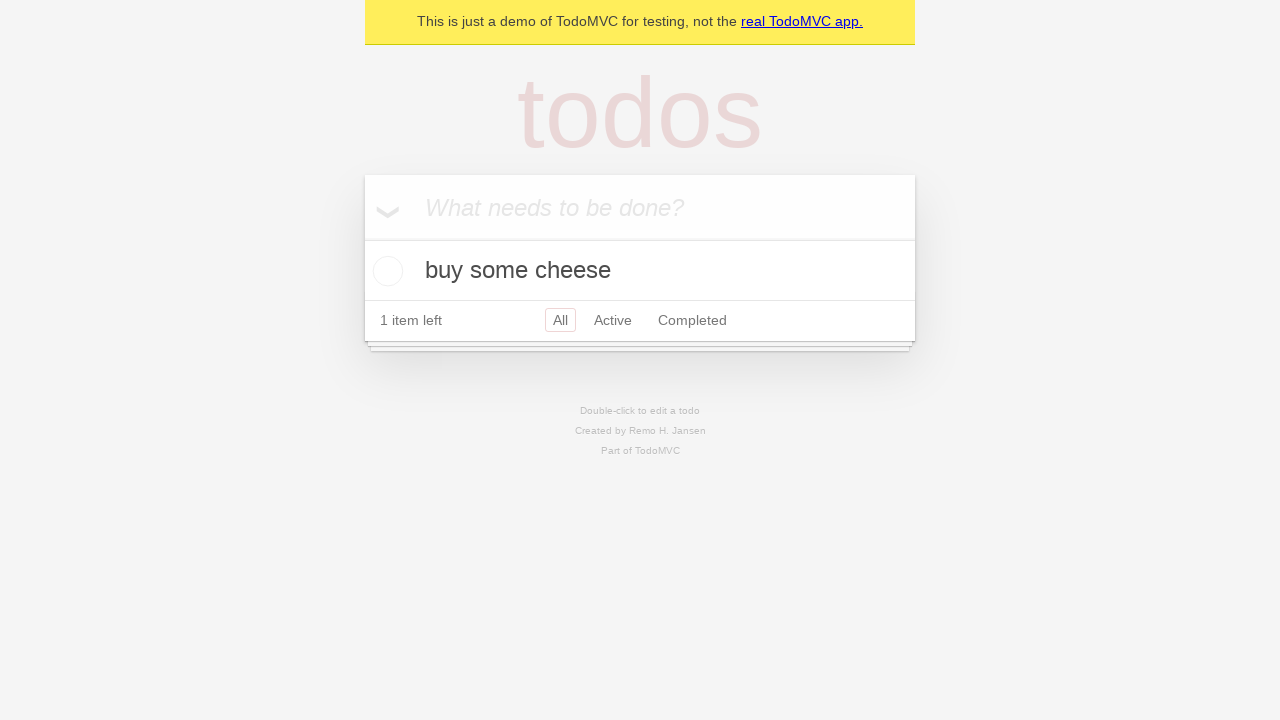

Filled input field with 'feed the cat' on internal:attr=[placeholder="What needs to be done?"i]
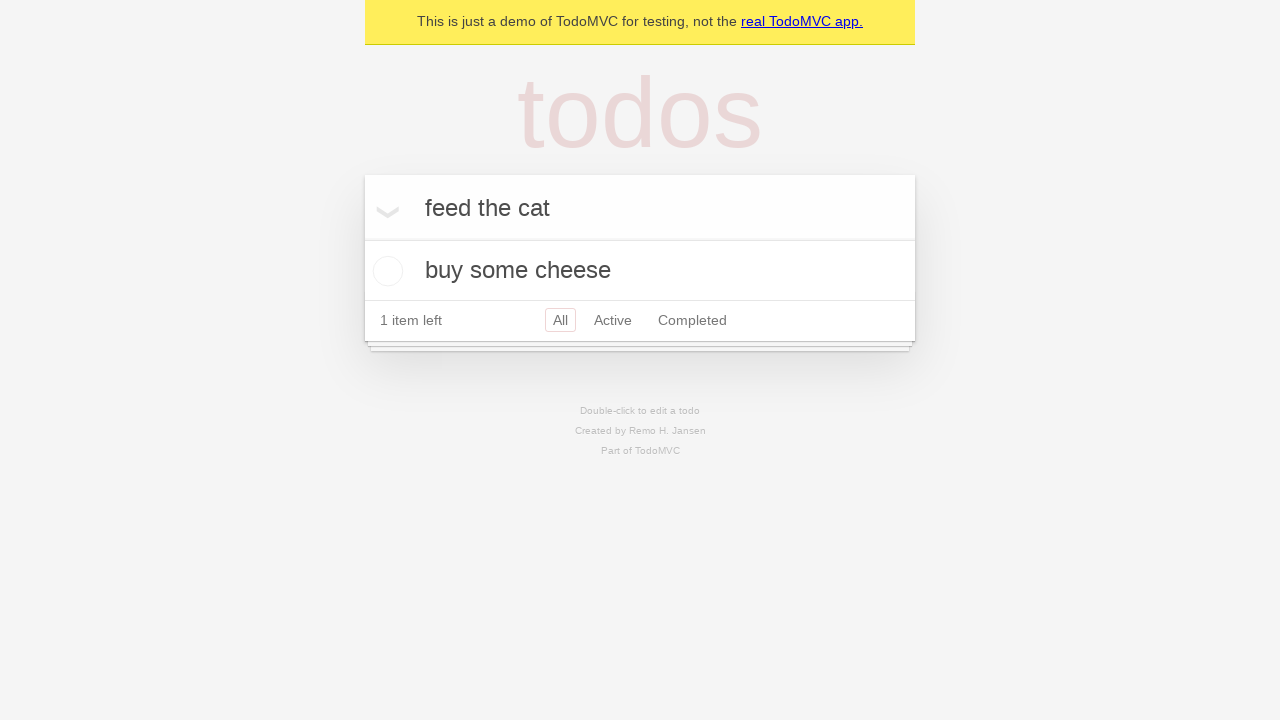

Pressed Enter to add second todo item on internal:attr=[placeholder="What needs to be done?"i]
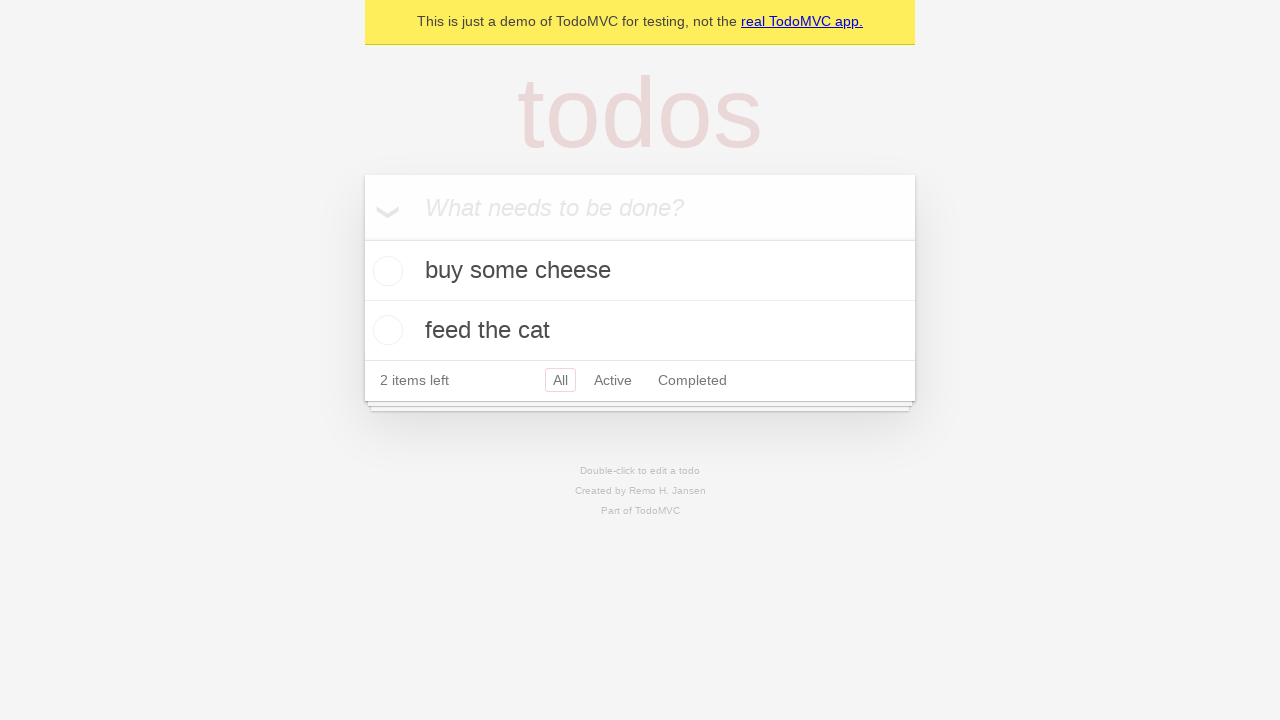

Marked first todo item 'buy some cheese' as complete at (385, 271) on [data-testid='todo-item'] >> nth=0 >> internal:role=checkbox
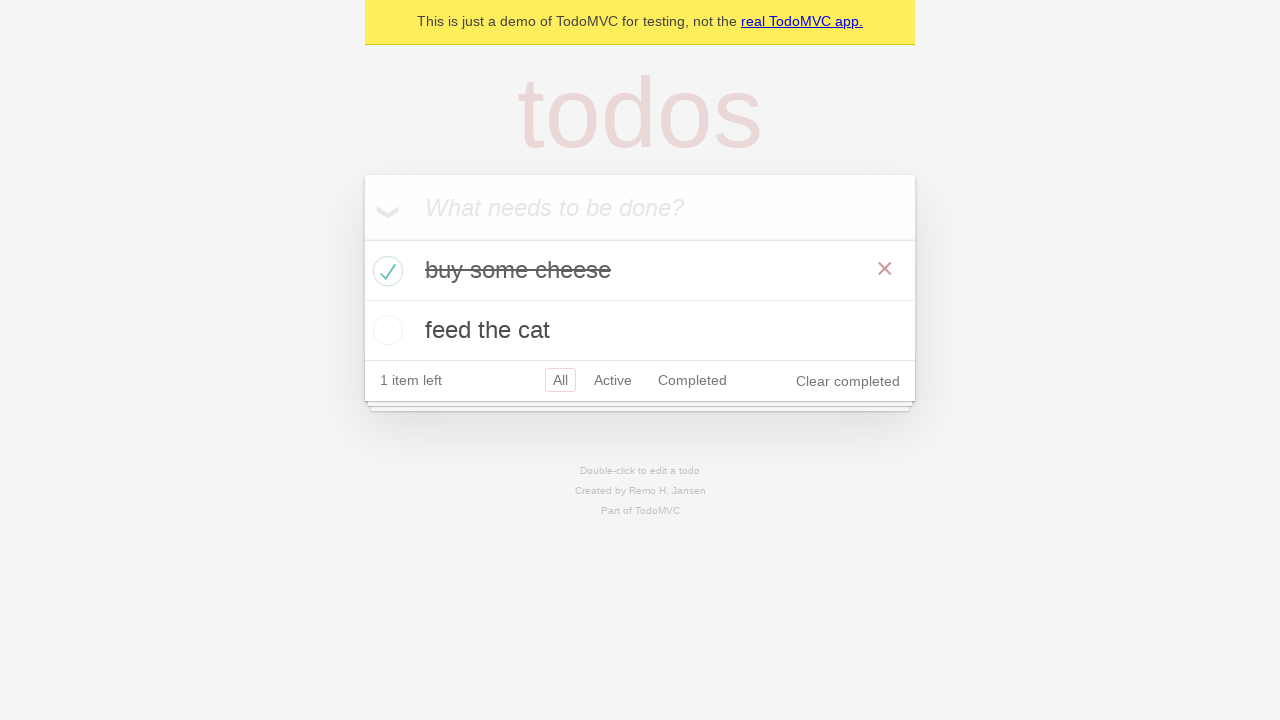

Marked second todo item 'feed the cat' as complete at (385, 330) on [data-testid='todo-item'] >> nth=1 >> internal:role=checkbox
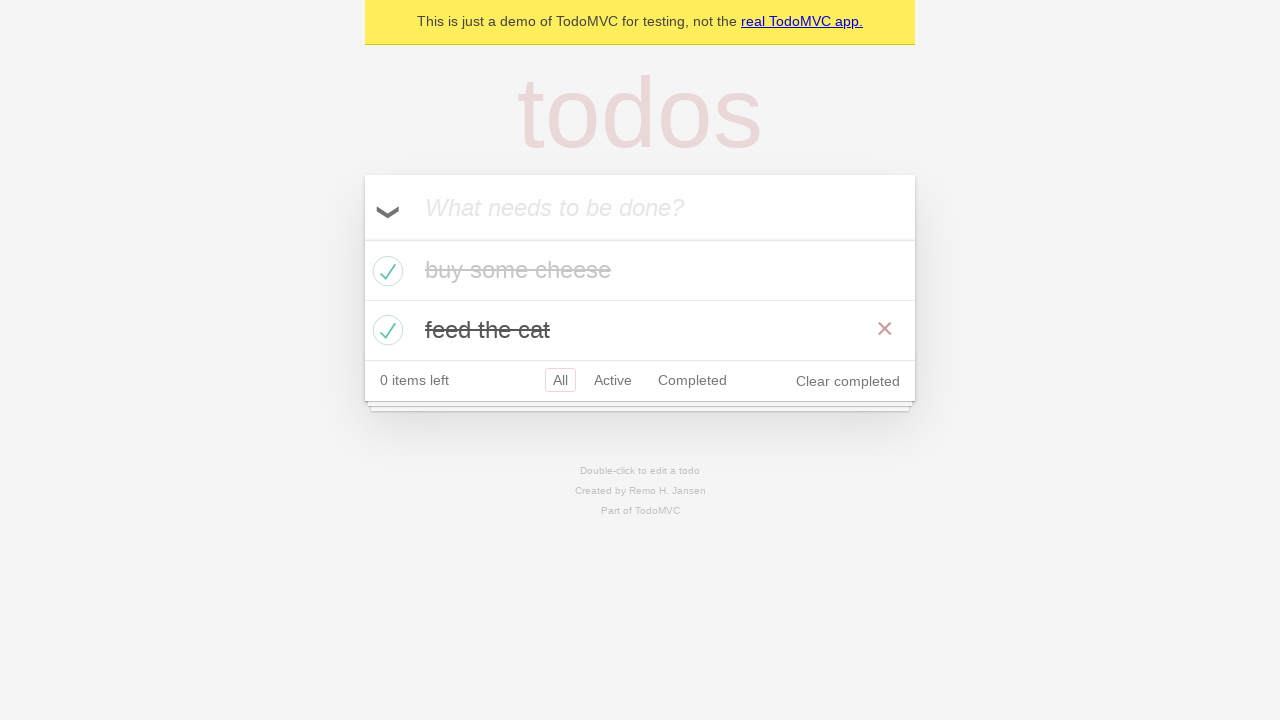

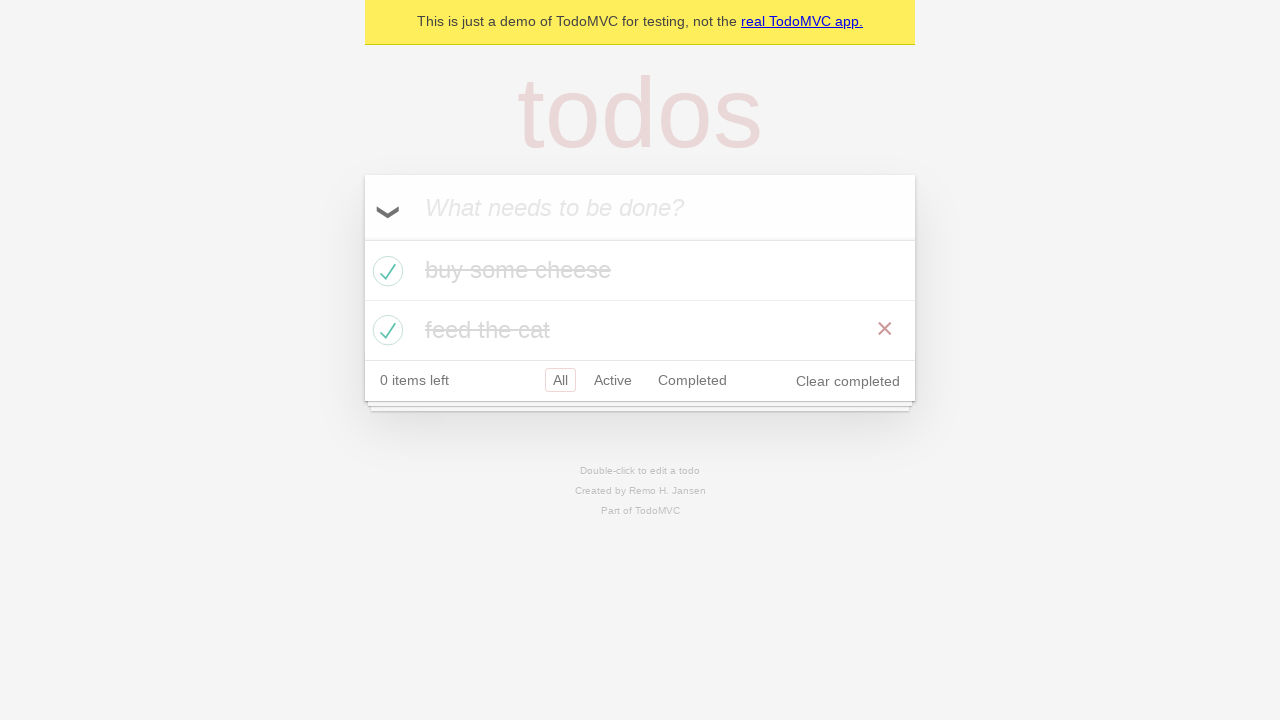